Tests checkbox functionality by finding all checkboxes on a test automation practice page and clicking each one to select them

Starting URL: https://testautomationpractice.blogspot.com/

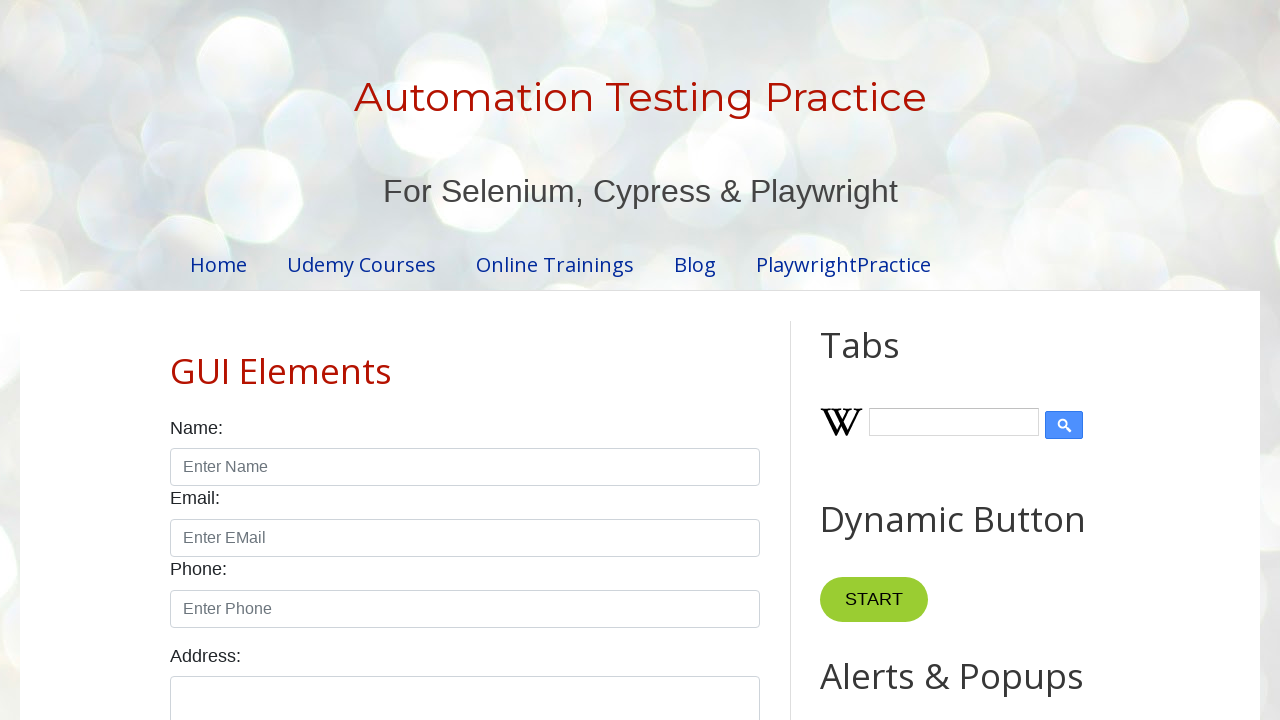

Waited for page to load (domcontentloaded)
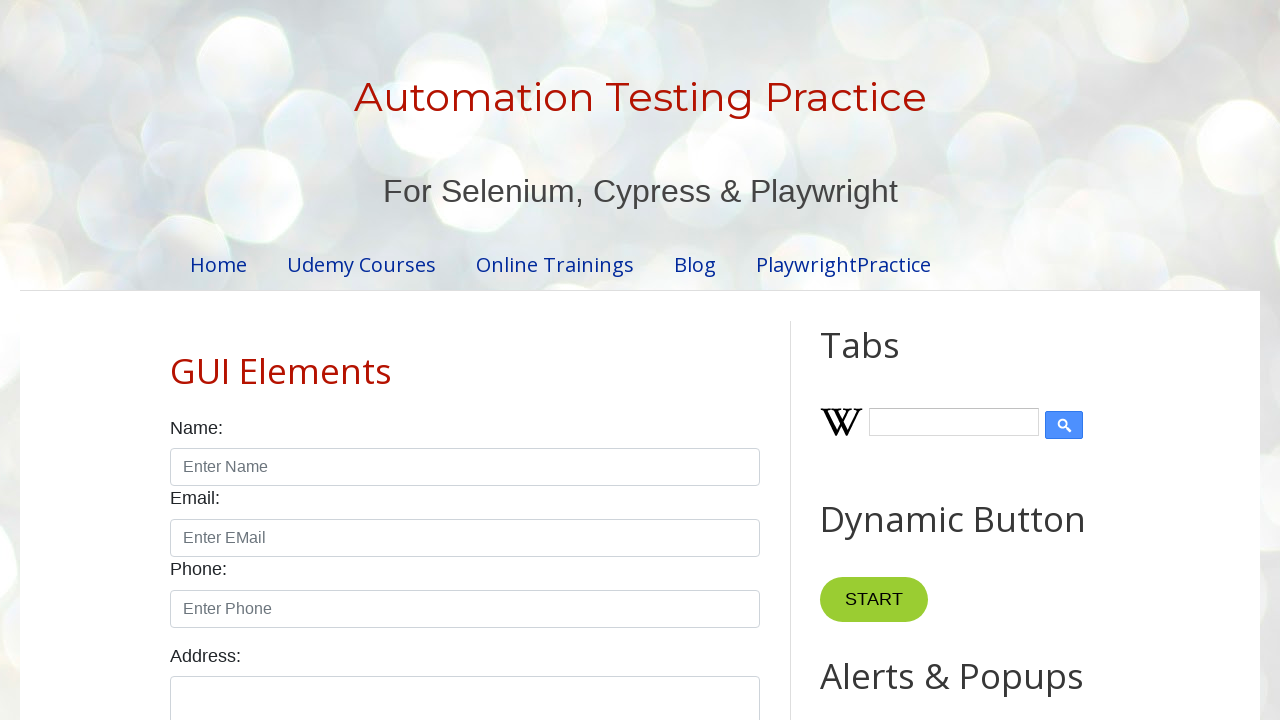

Located all checkboxes with class 'form-check-input'
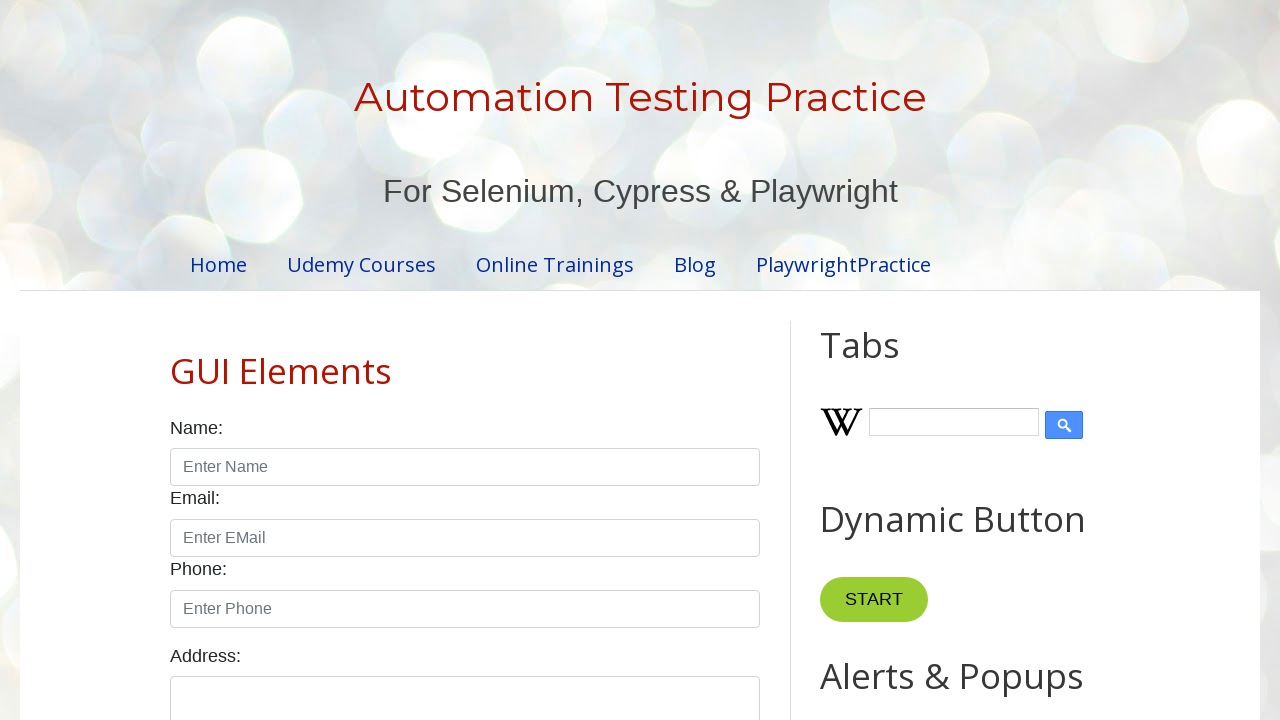

Found 7 checkboxes on the page
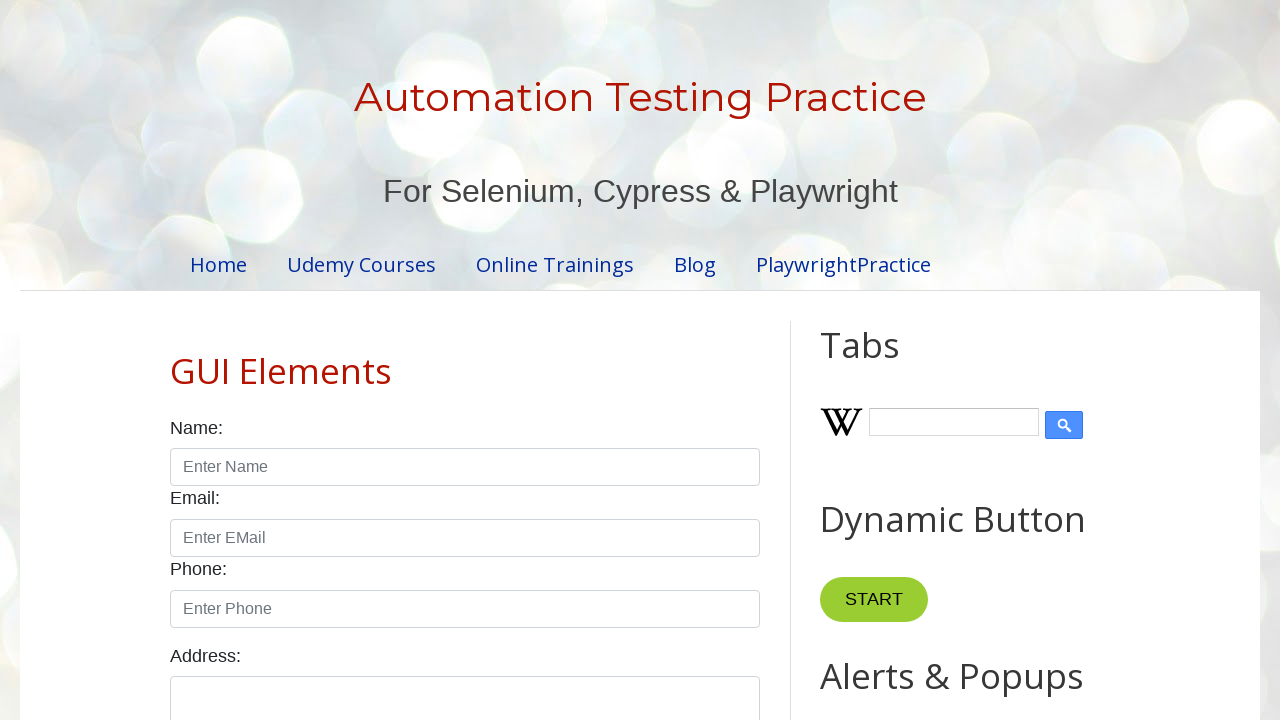

Clicked checkbox 1 of 7 to select it at (176, 360) on input[type='checkbox'].form-check-input >> nth=0
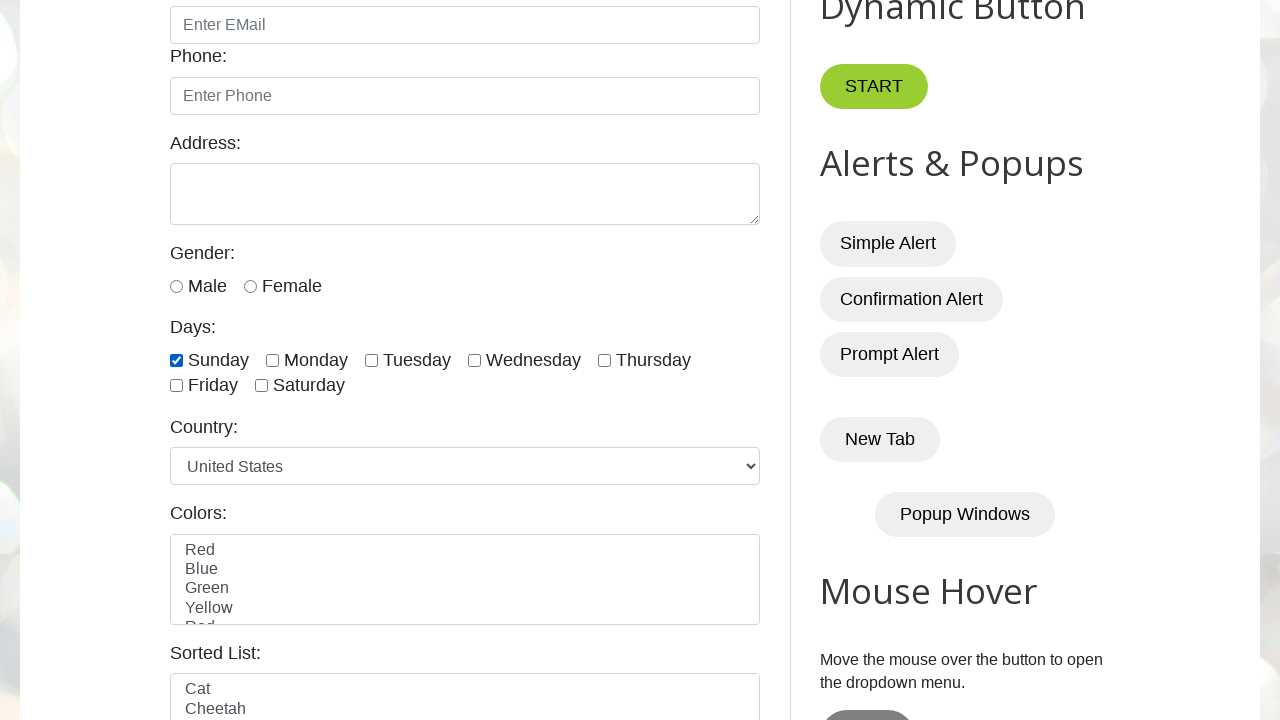

Clicked checkbox 2 of 7 to select it at (272, 360) on input[type='checkbox'].form-check-input >> nth=1
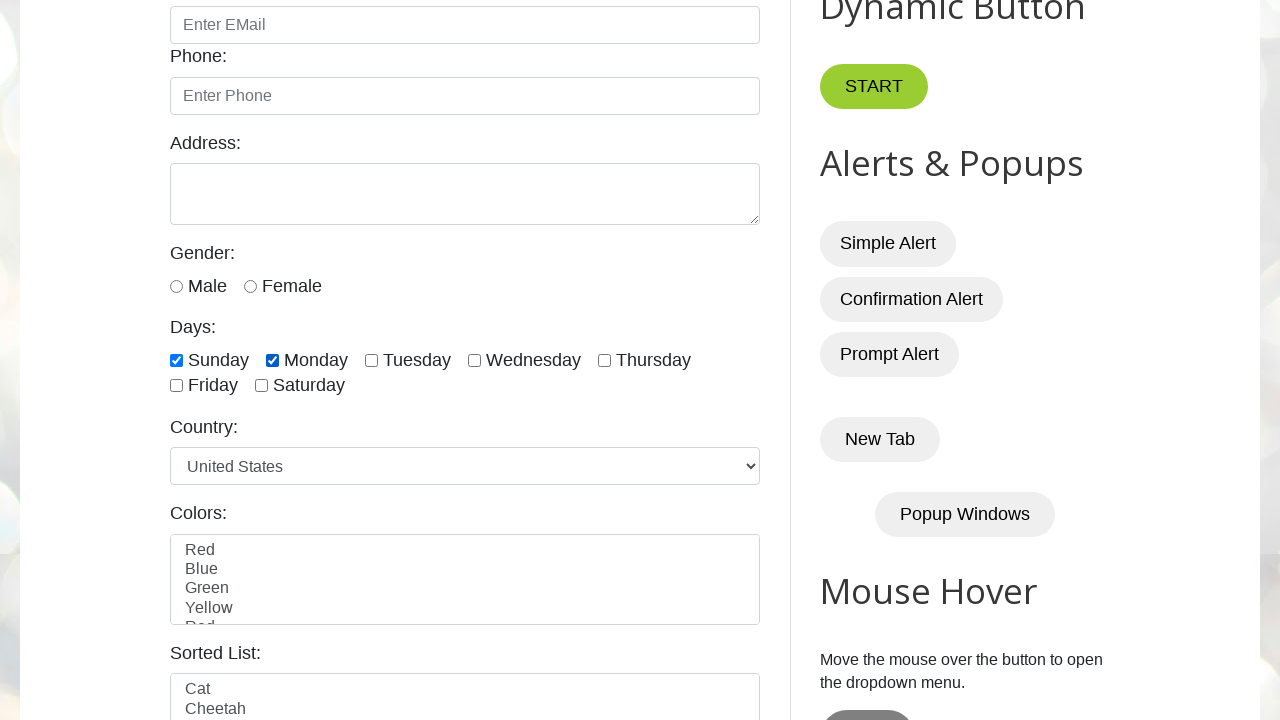

Clicked checkbox 3 of 7 to select it at (372, 360) on input[type='checkbox'].form-check-input >> nth=2
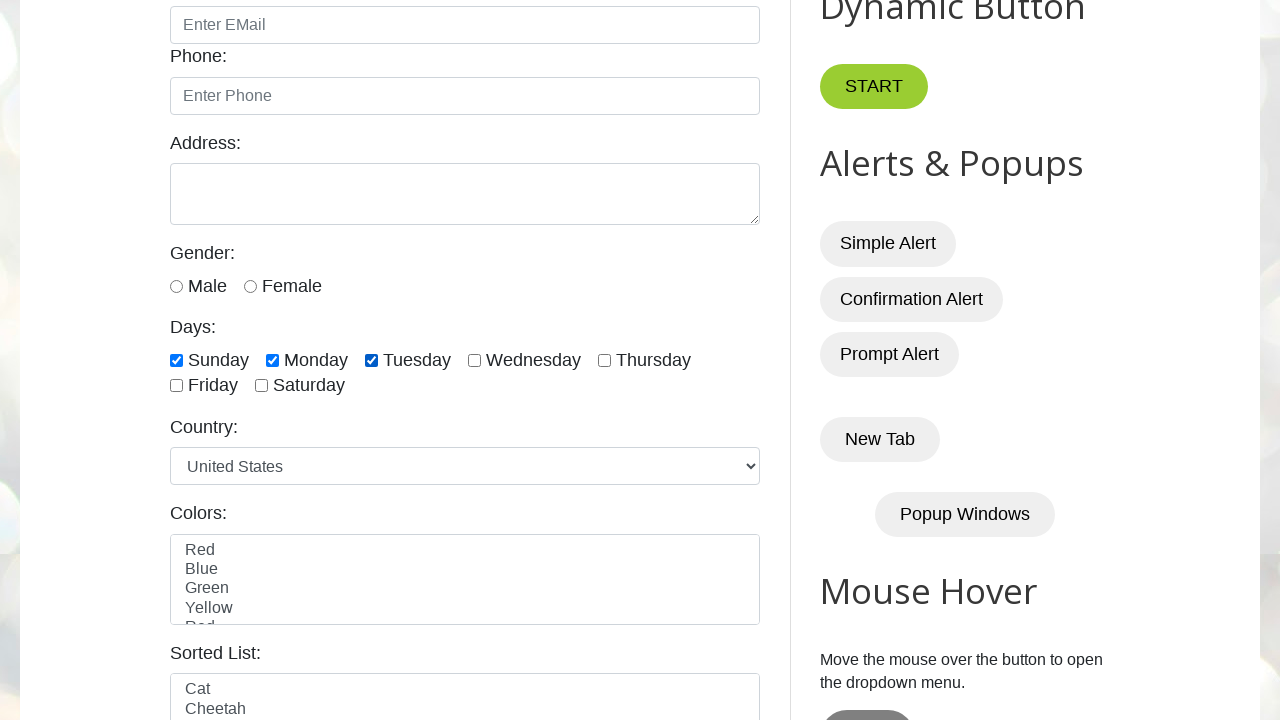

Clicked checkbox 4 of 7 to select it at (474, 360) on input[type='checkbox'].form-check-input >> nth=3
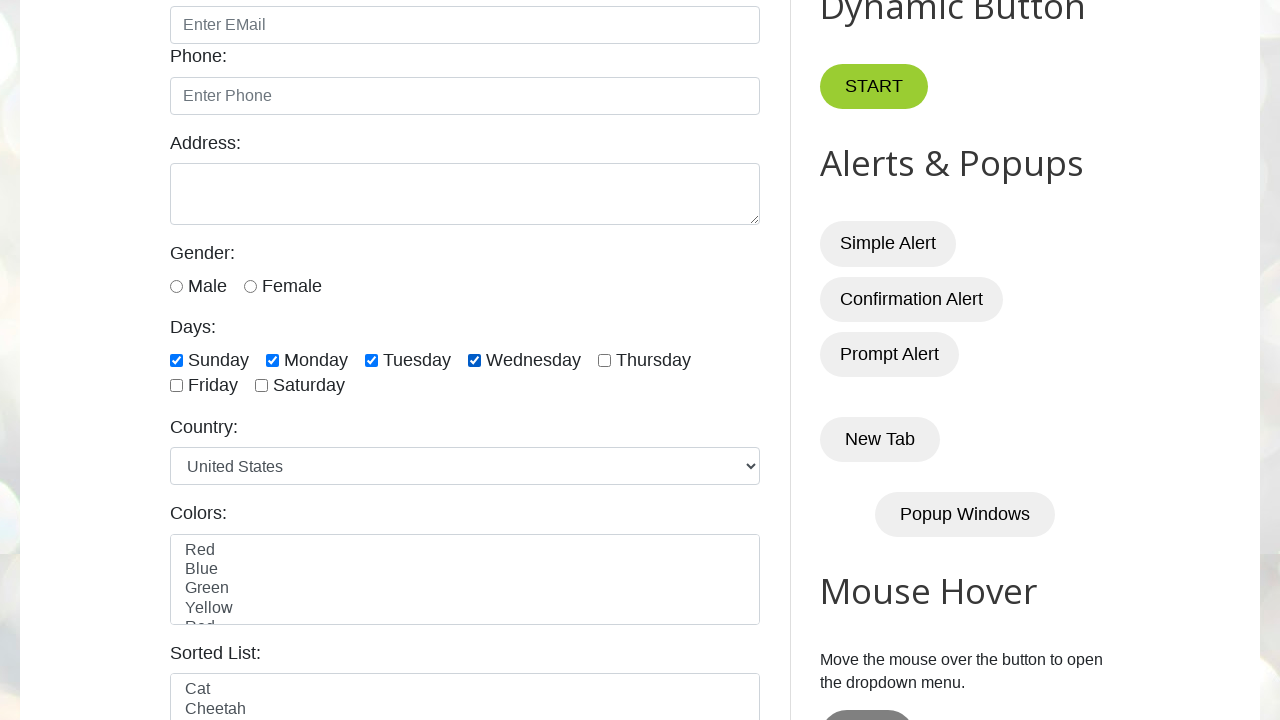

Clicked checkbox 5 of 7 to select it at (604, 360) on input[type='checkbox'].form-check-input >> nth=4
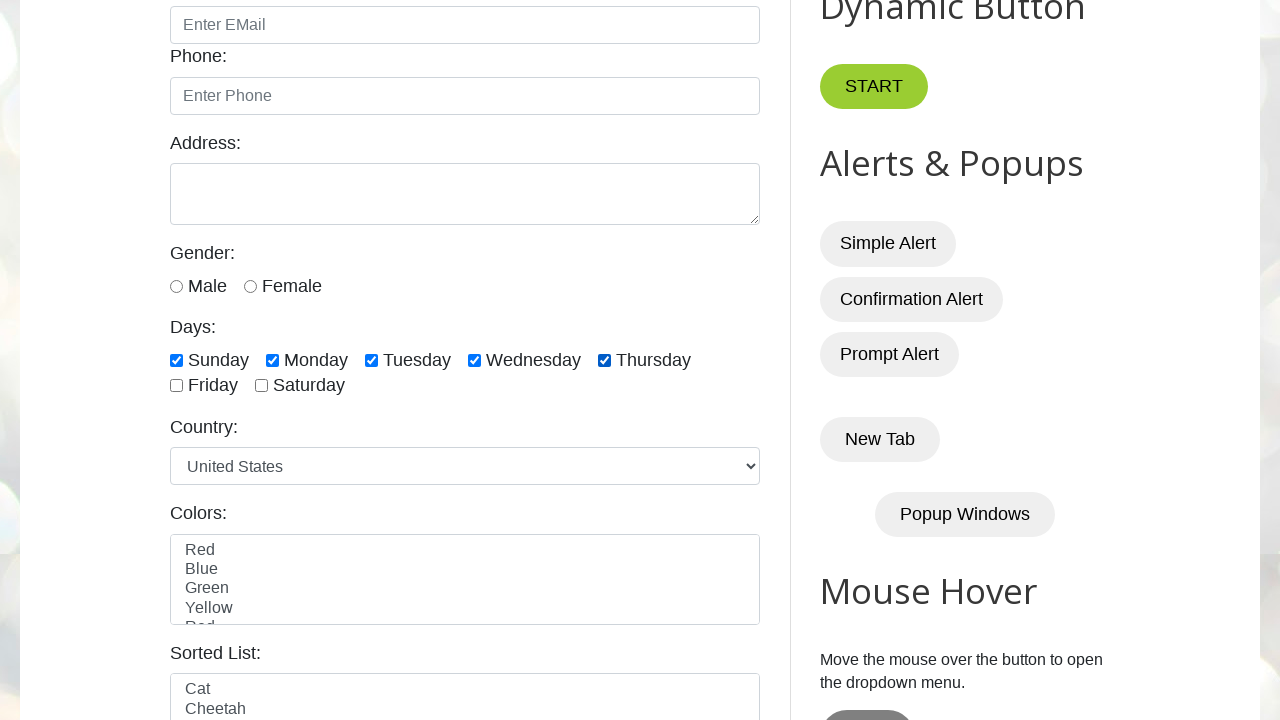

Clicked checkbox 6 of 7 to select it at (176, 386) on input[type='checkbox'].form-check-input >> nth=5
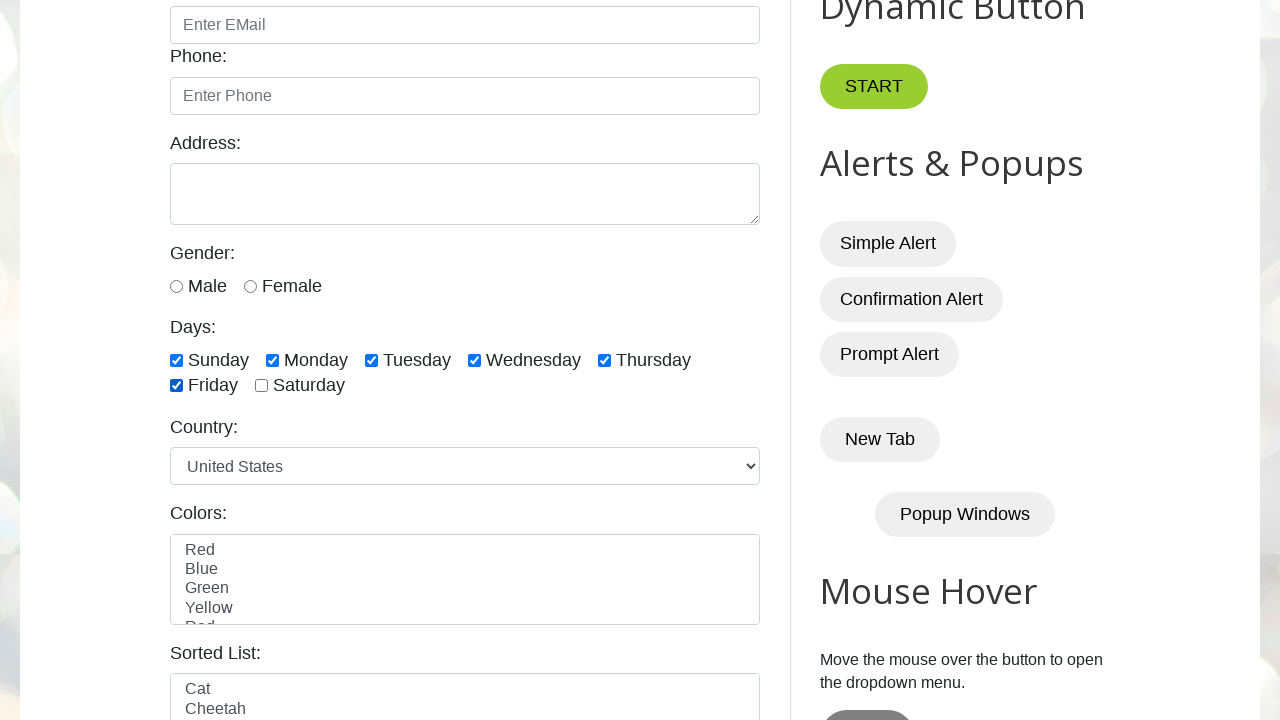

Clicked checkbox 7 of 7 to select it at (262, 386) on input[type='checkbox'].form-check-input >> nth=6
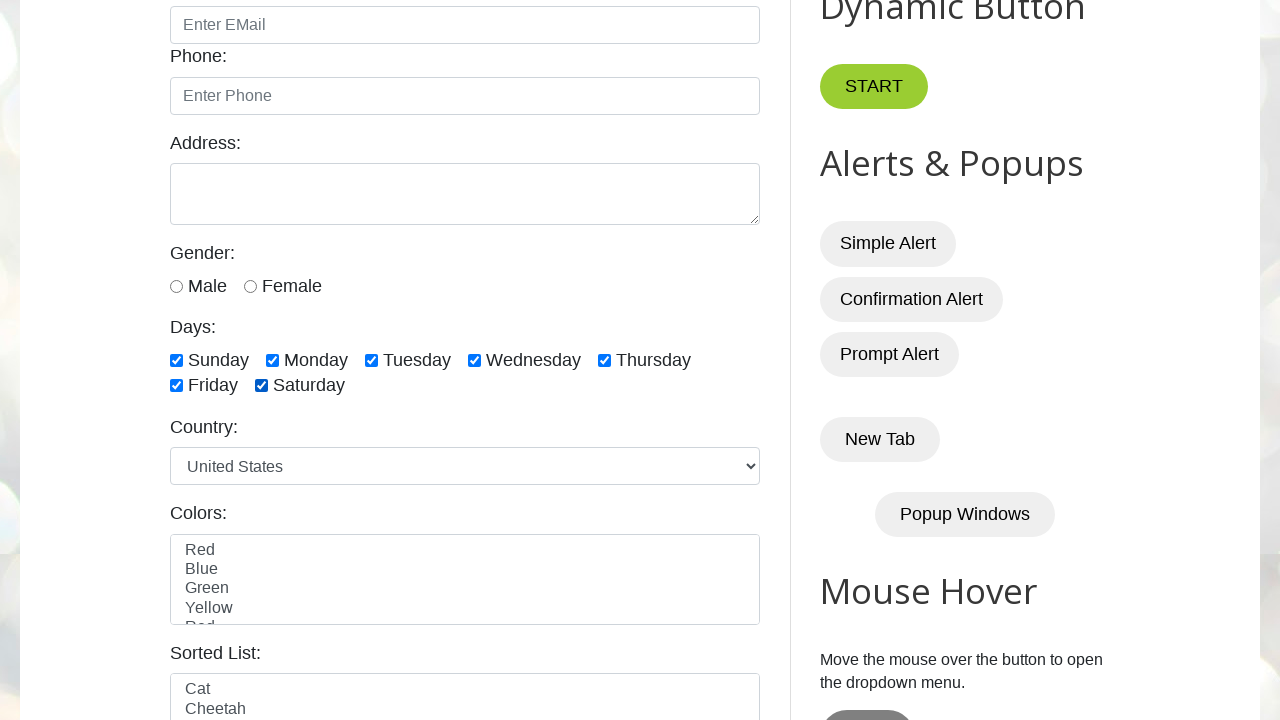

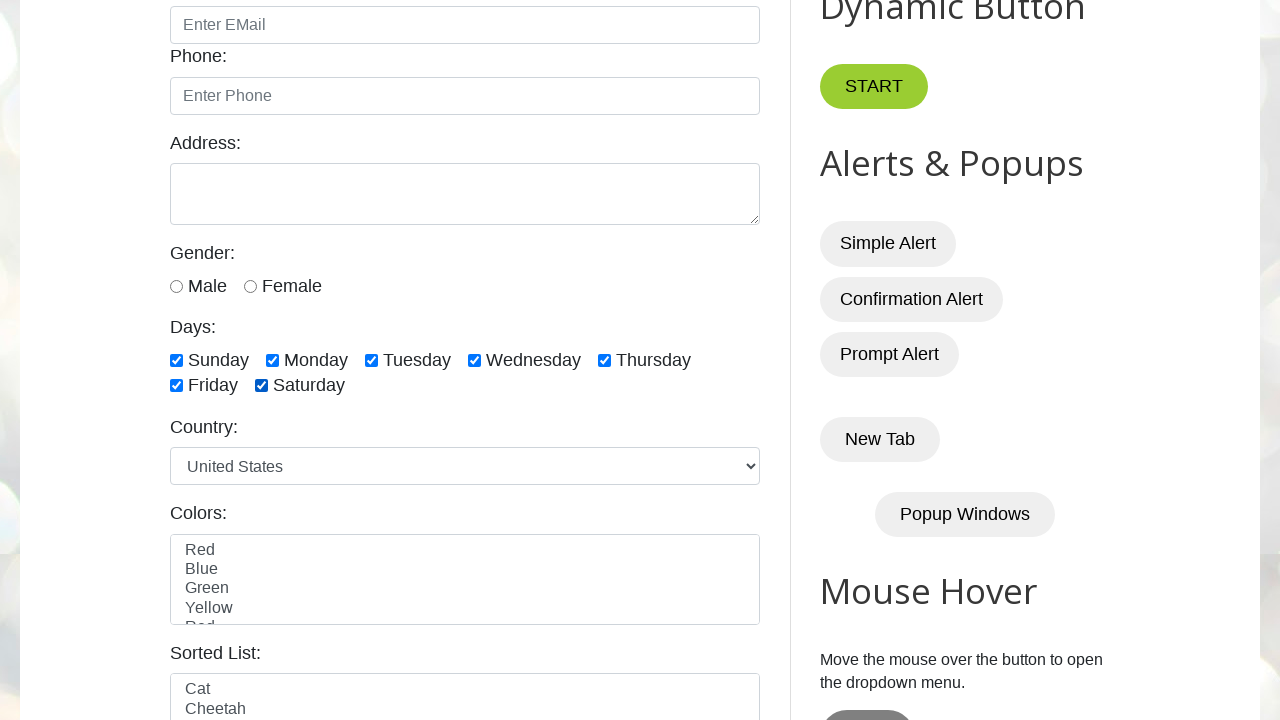